Tests that clicking the Due column header sorts the numeric values in ascending order by clicking the 4th column header and verifying the column data is sorted

Starting URL: http://the-internet.herokuapp.com/tables

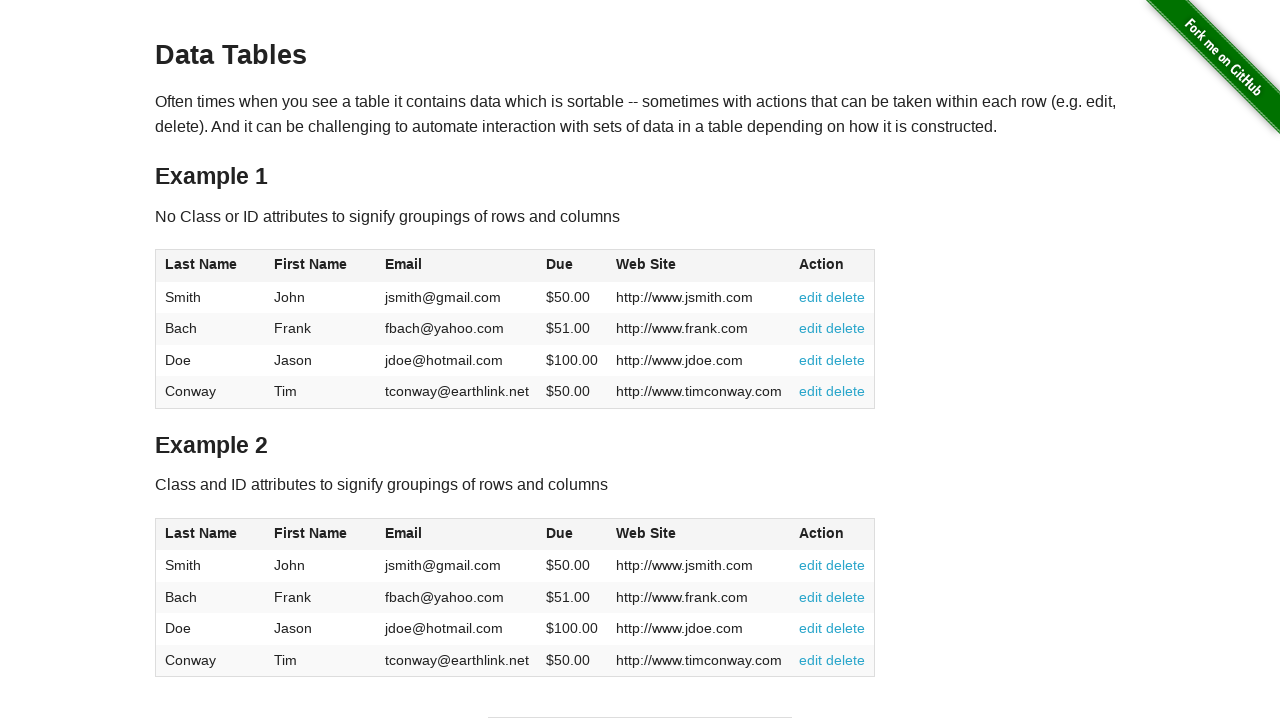

Clicked the Due column header (4th column) to sort in ascending order at (572, 266) on #table1 thead tr th:nth-of-type(4)
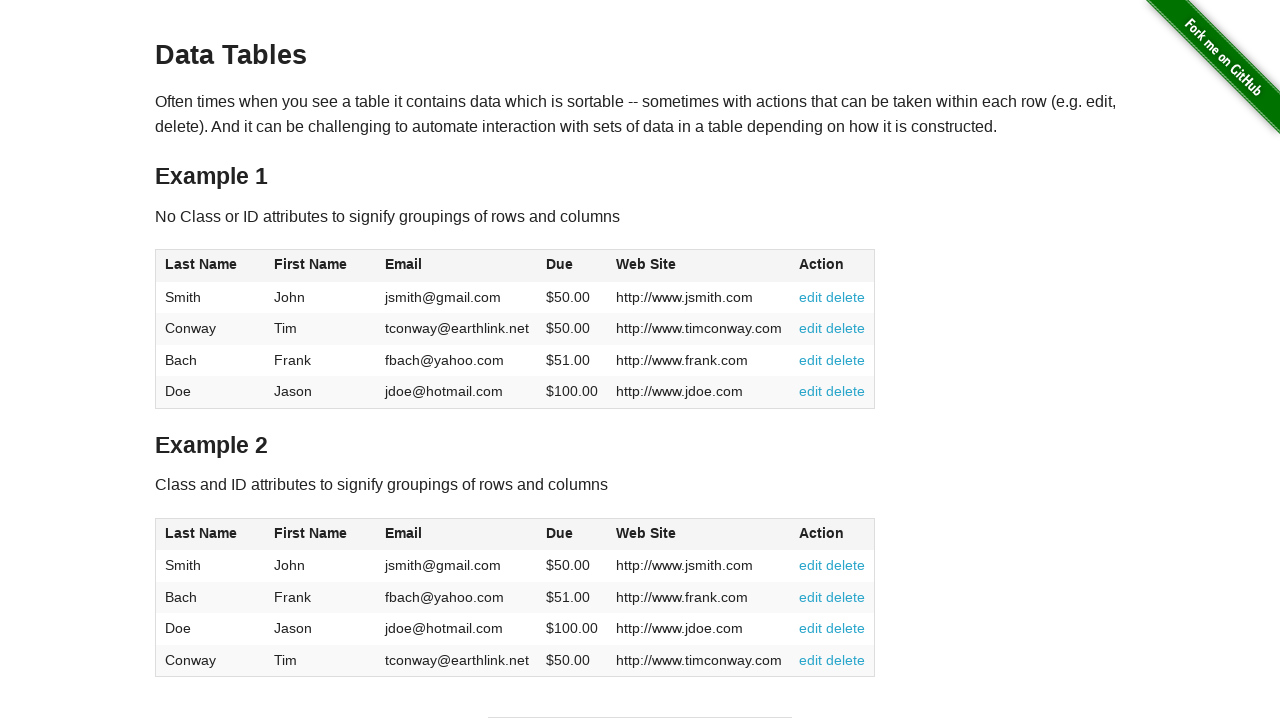

Waited for Due column cells to load and verified they are present
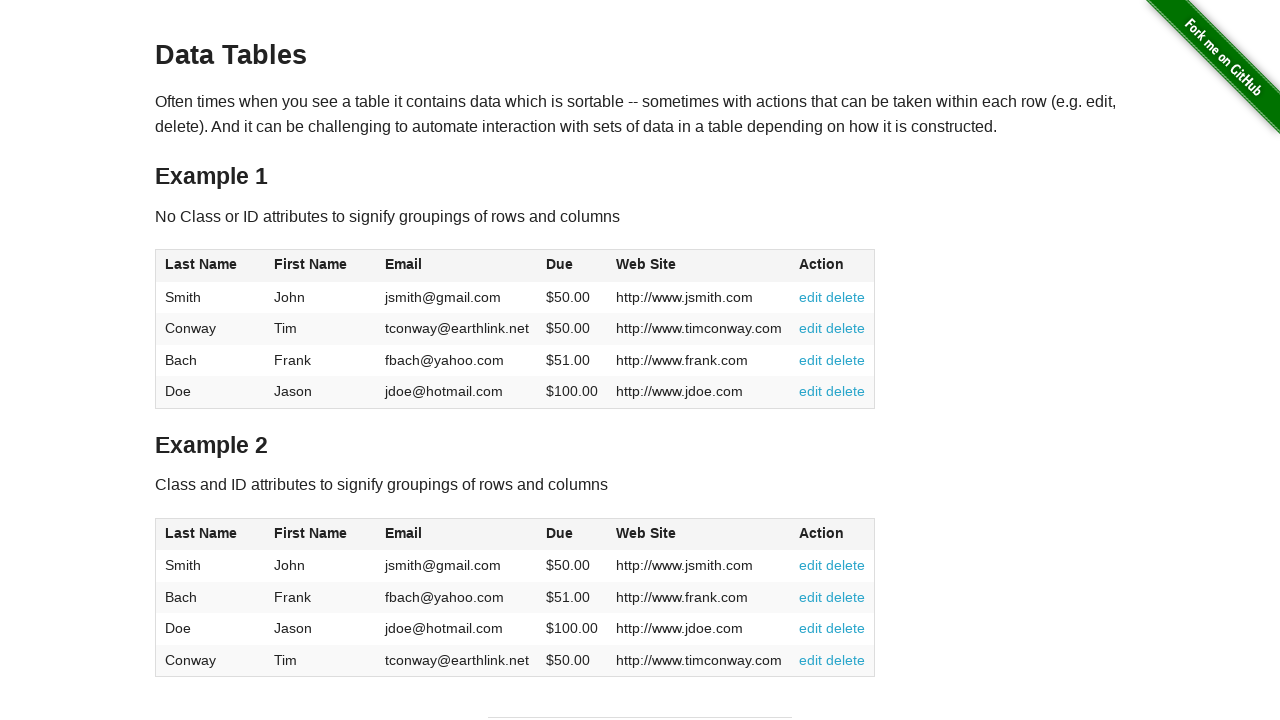

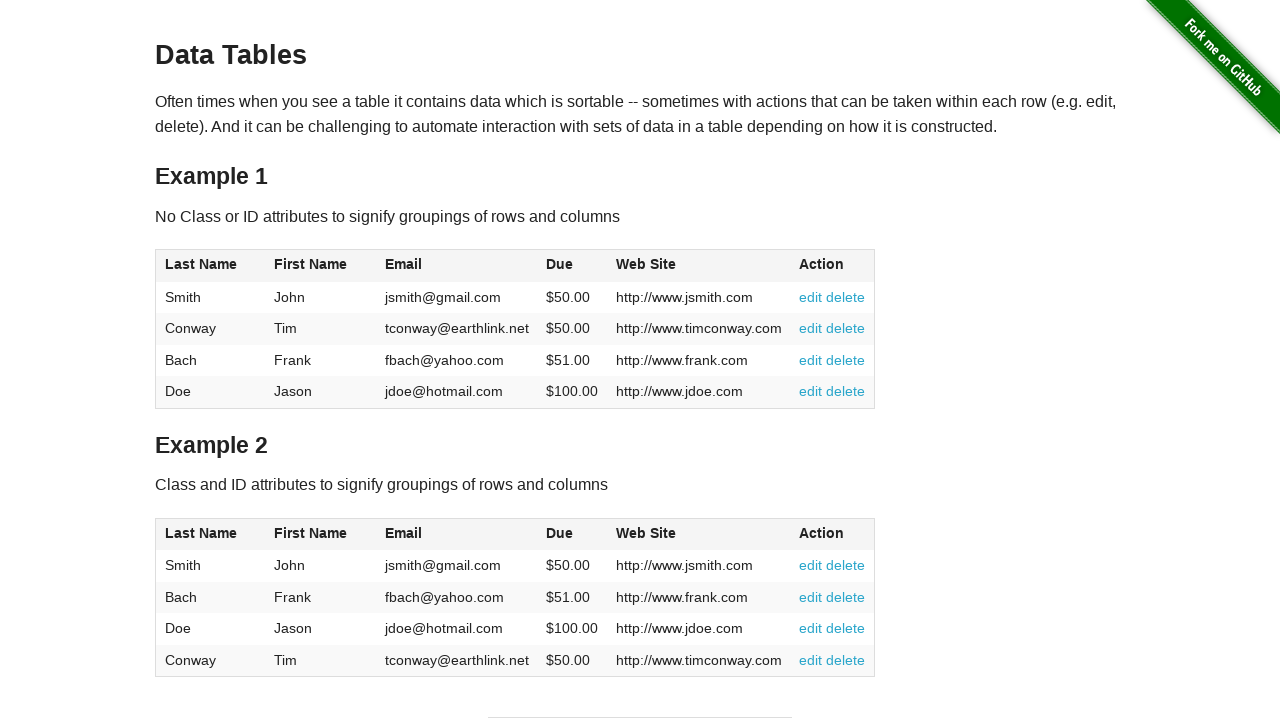